Tests filtering to display only completed items

Starting URL: https://demo.playwright.dev/todomvc

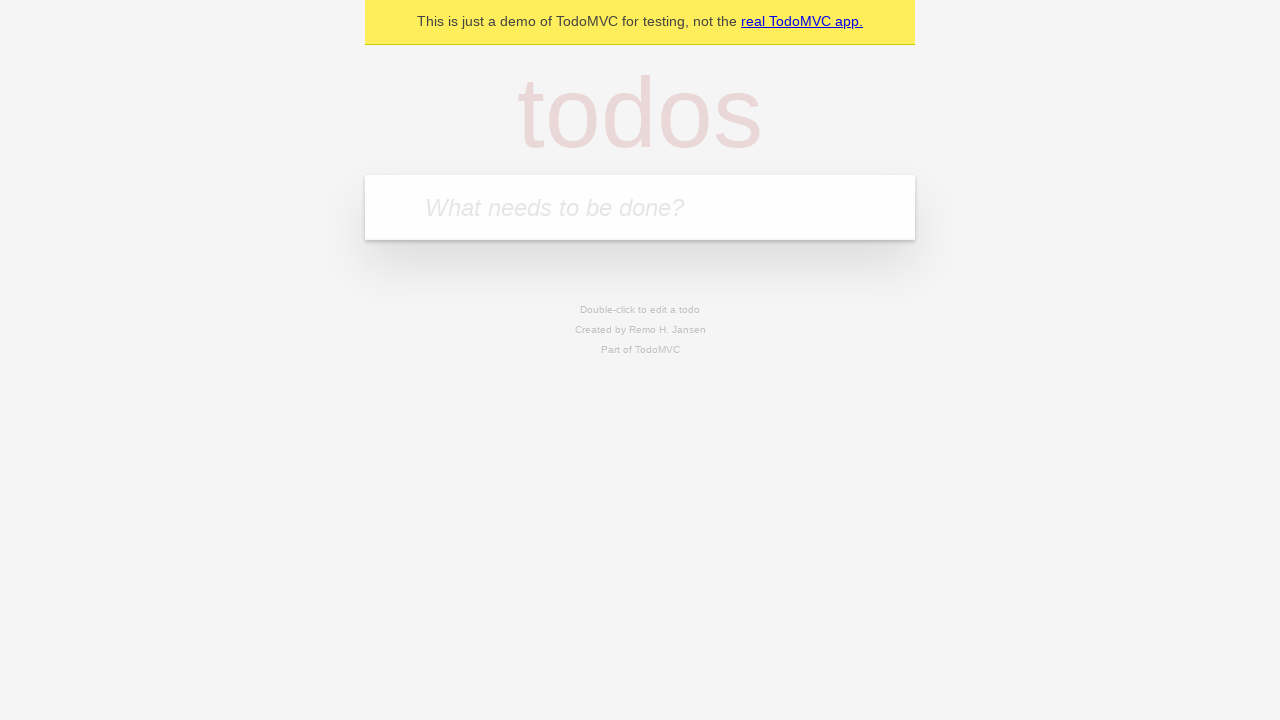

Filled todo input with 'buy some cheese' on internal:attr=[placeholder="What needs to be done?"i]
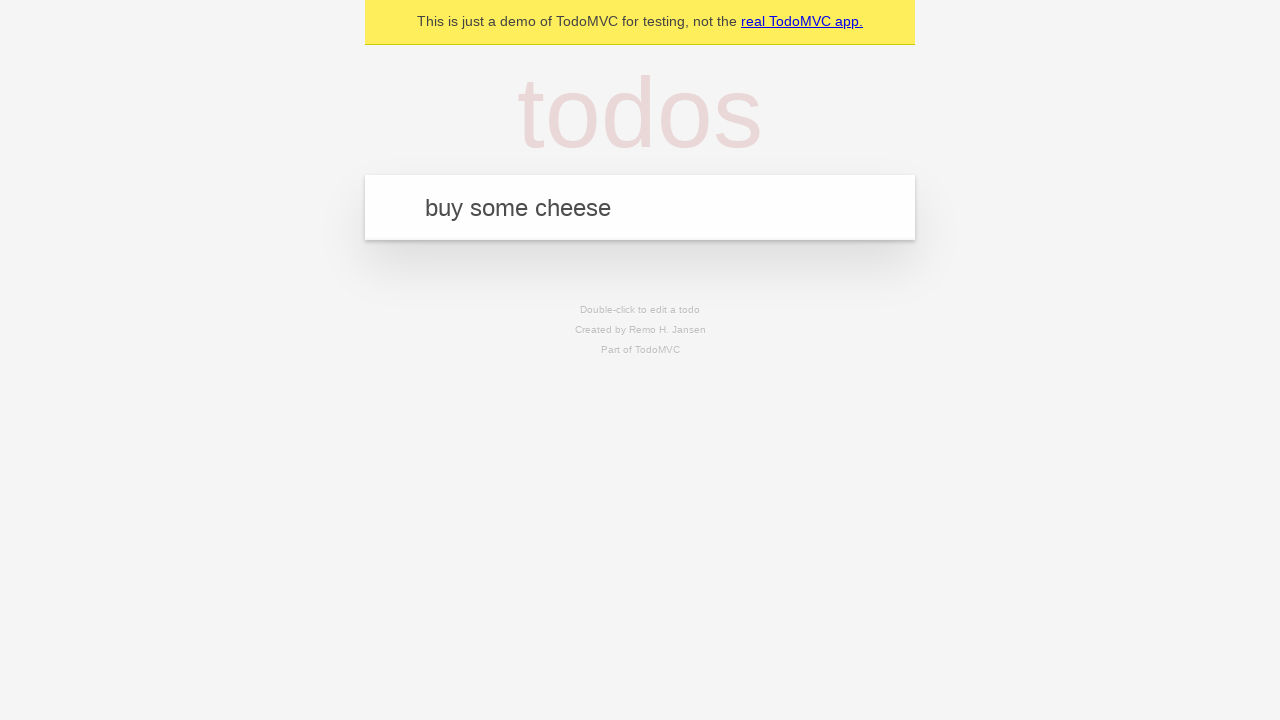

Pressed Enter to add first todo item on internal:attr=[placeholder="What needs to be done?"i]
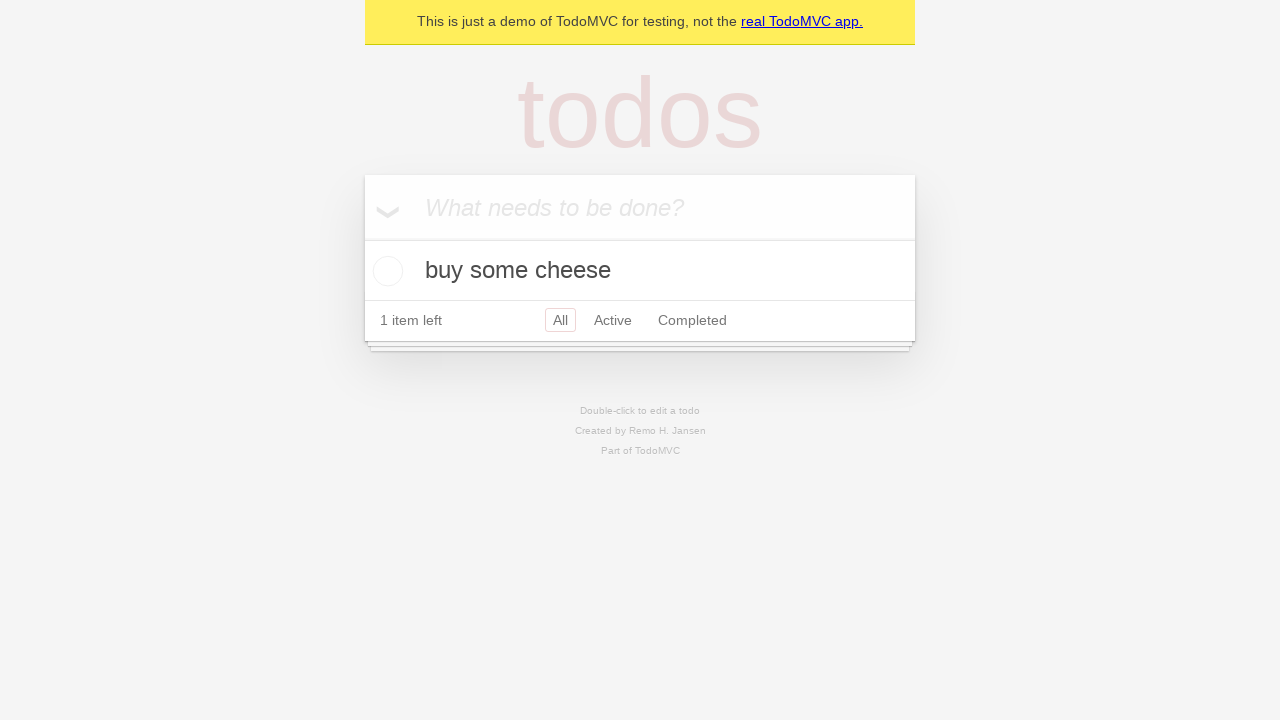

Filled todo input with 'feed the cat' on internal:attr=[placeholder="What needs to be done?"i]
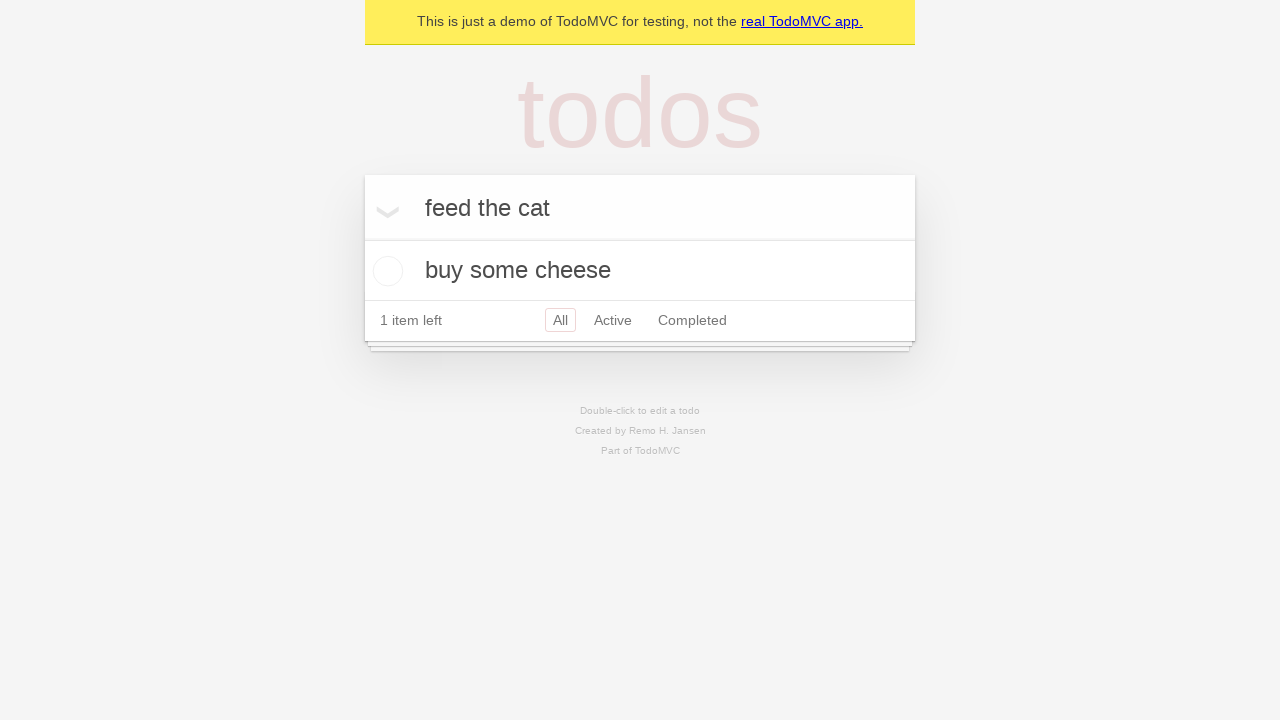

Pressed Enter to add second todo item on internal:attr=[placeholder="What needs to be done?"i]
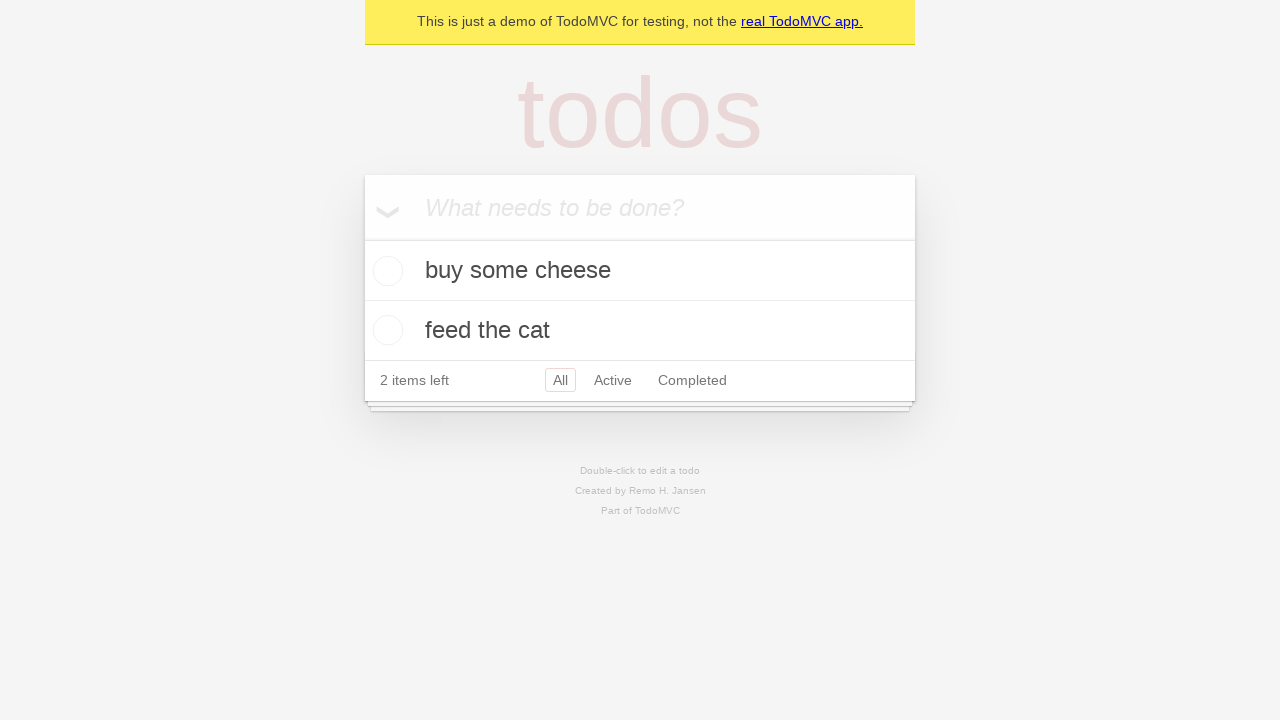

Filled todo input with 'book a doctors appointment' on internal:attr=[placeholder="What needs to be done?"i]
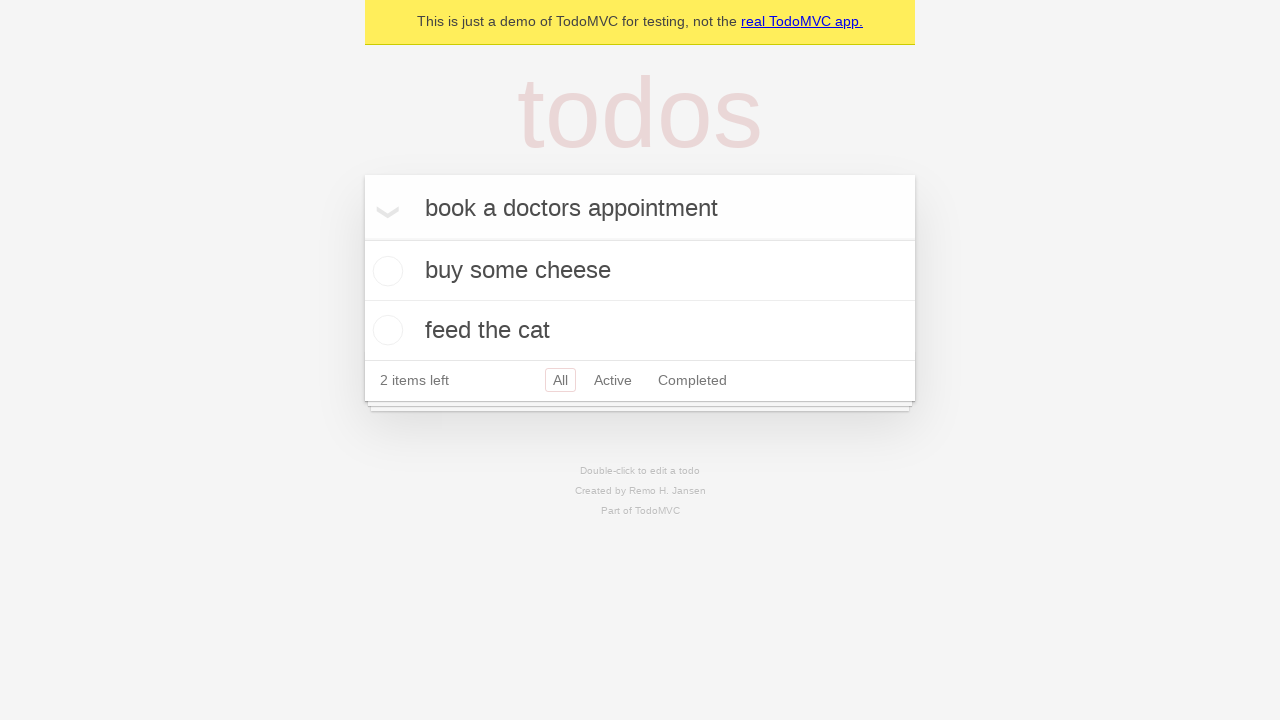

Pressed Enter to add third todo item on internal:attr=[placeholder="What needs to be done?"i]
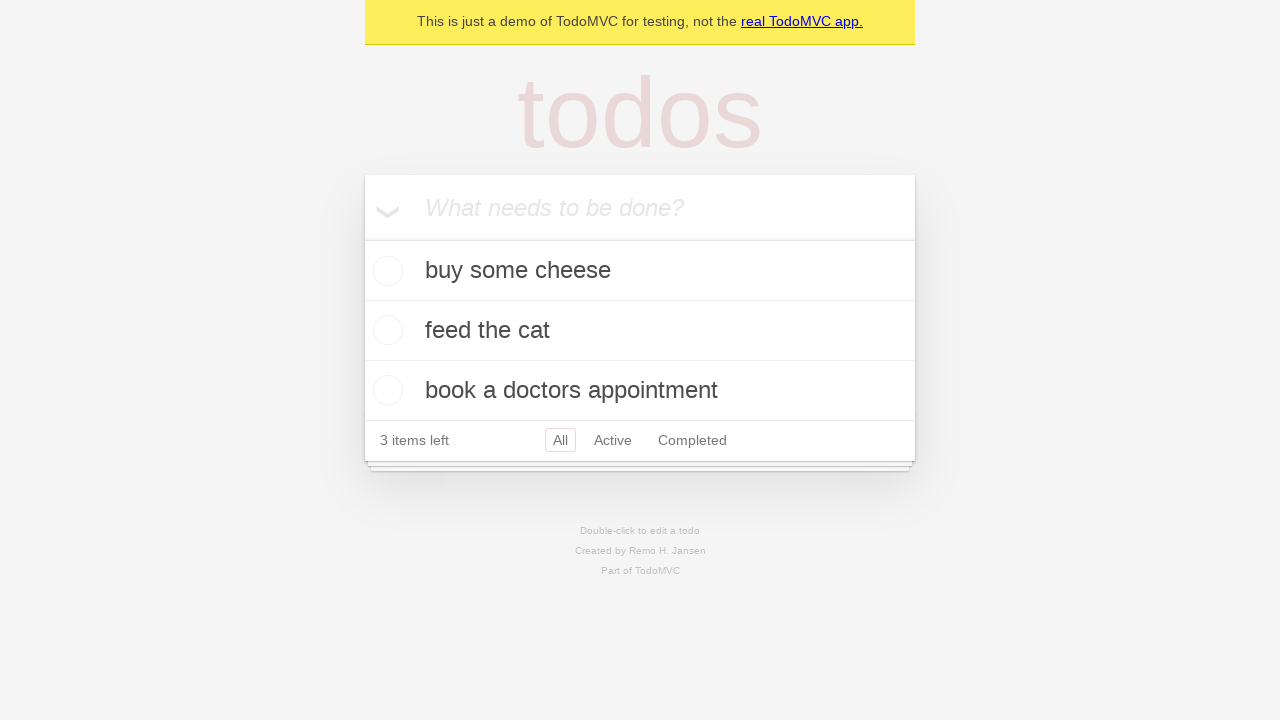

Checked the second todo item 'feed the cat' as completed at (385, 330) on internal:testid=[data-testid="todo-item"s] >> nth=1 >> internal:role=checkbox
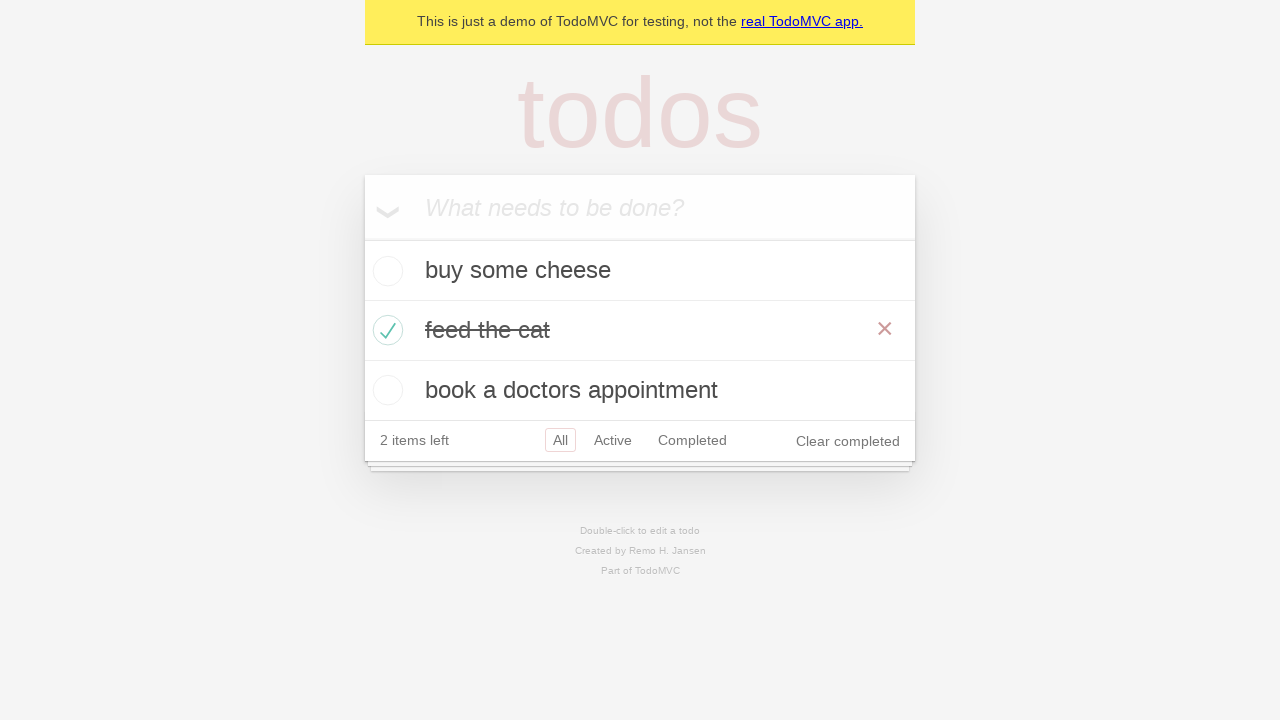

Clicked 'Completed' filter link at (692, 440) on internal:role=link[name="Completed"i]
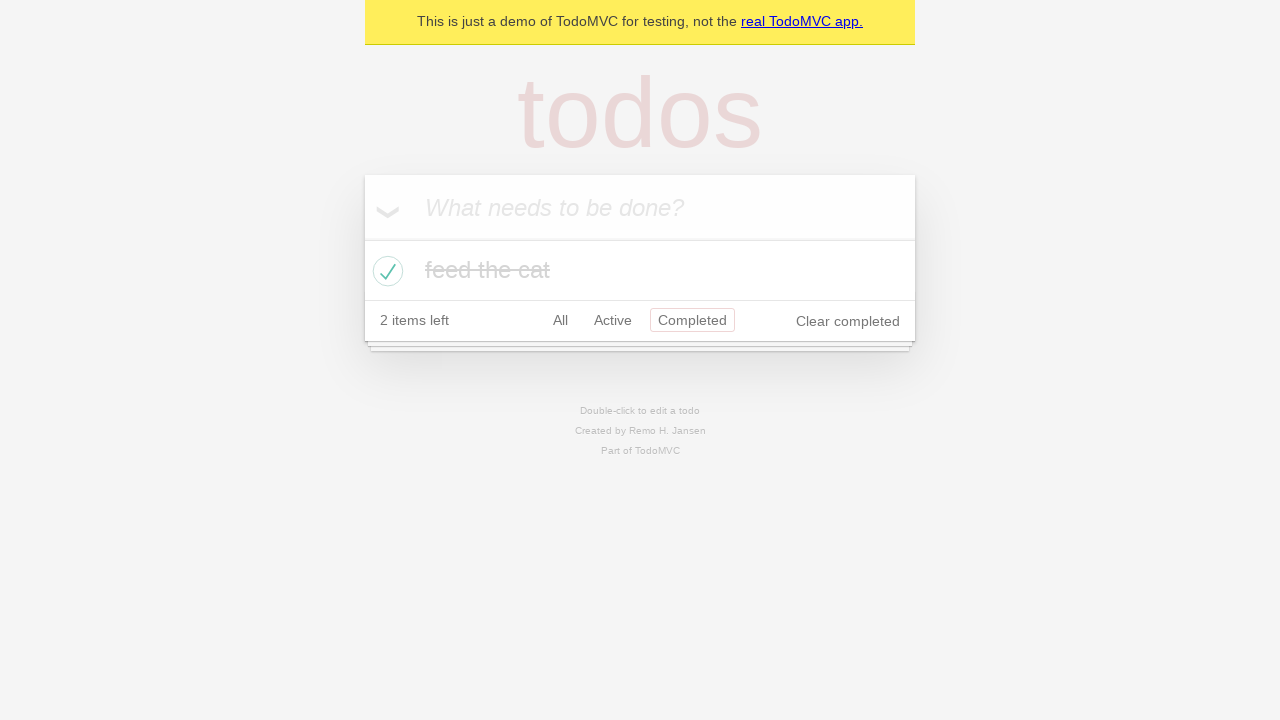

Filtered view loaded showing only completed items
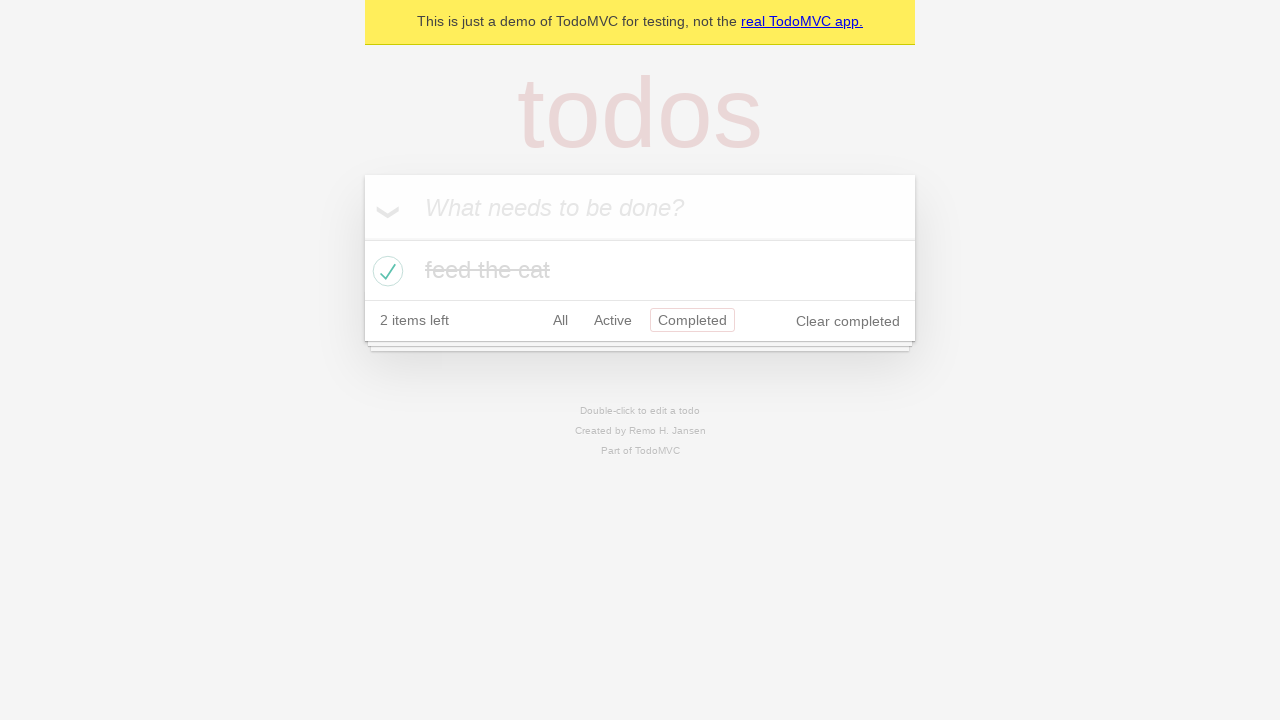

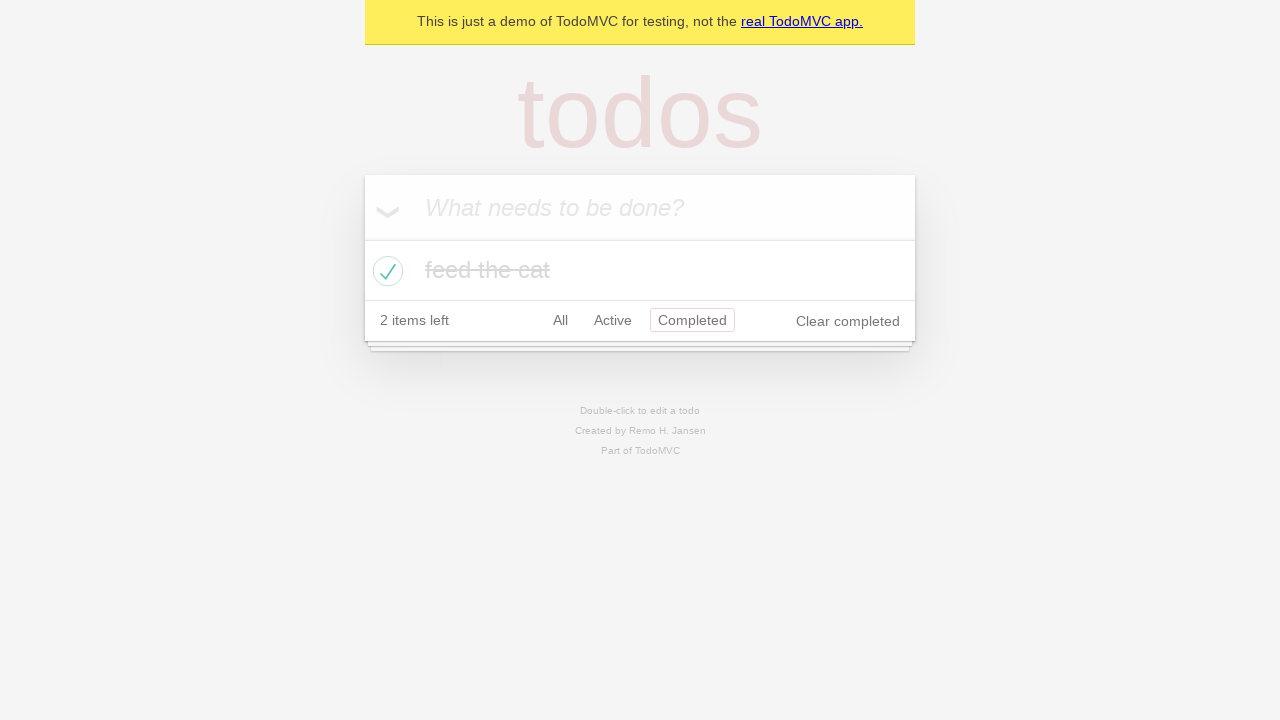